Tests the DemoQA Elements text box form by filling out name, email, current address, and permanent address fields, then submitting

Starting URL: https://demoqa.com/

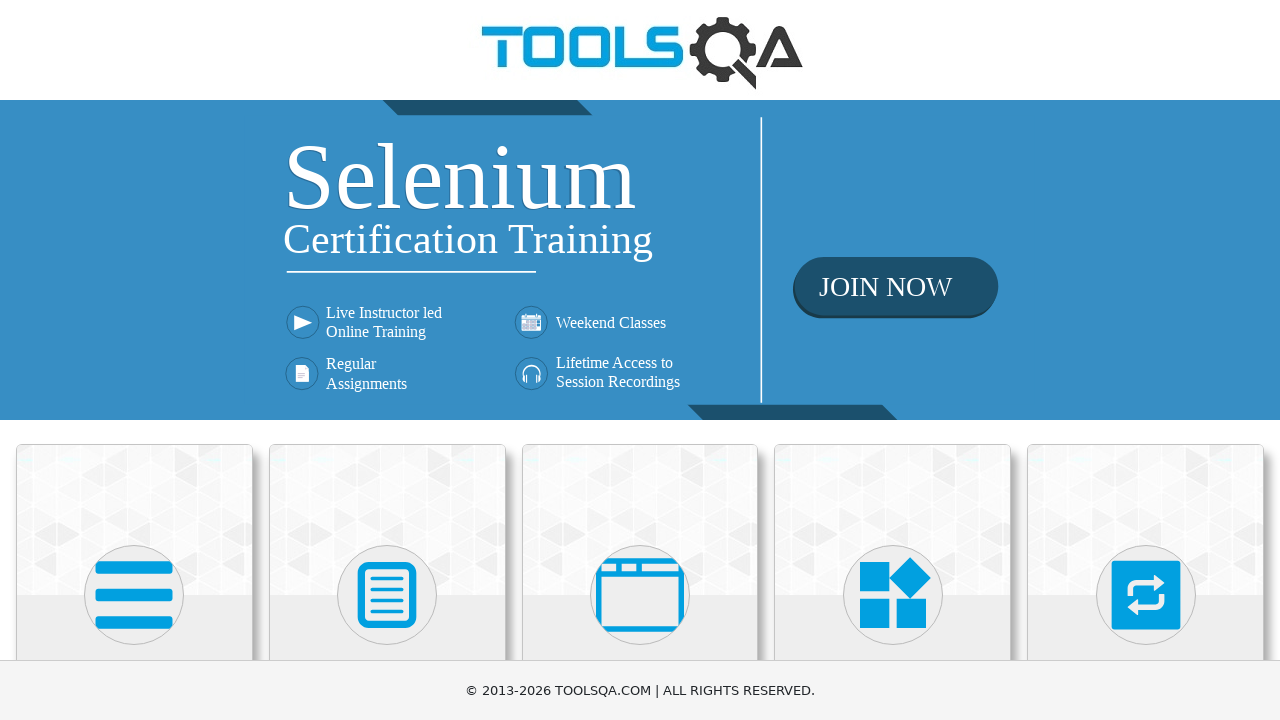

Clicked on Elements card at (134, 595) on xpath=//div[@class='card mt-4 top-card'][1]//*[name()='svg']
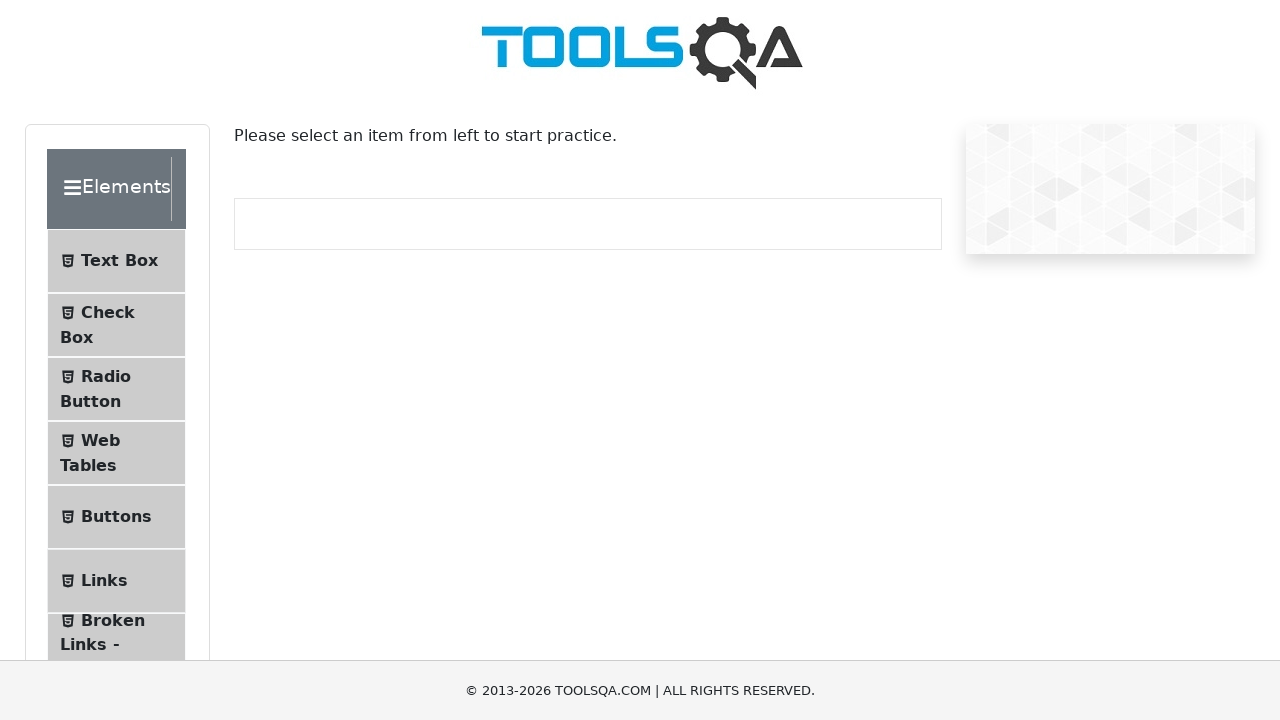

Clicked on Text Box menu item at (119, 261) on text=Text Box
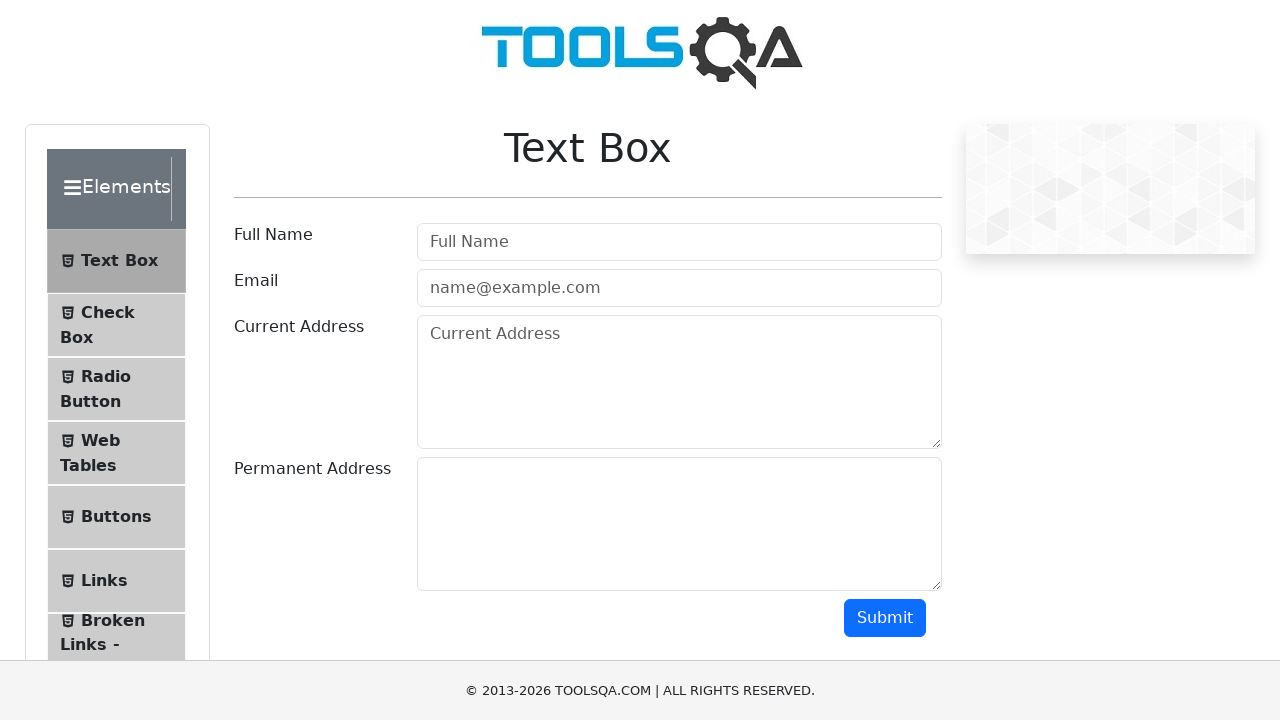

Filled full name field with 'Artem De' on #userName
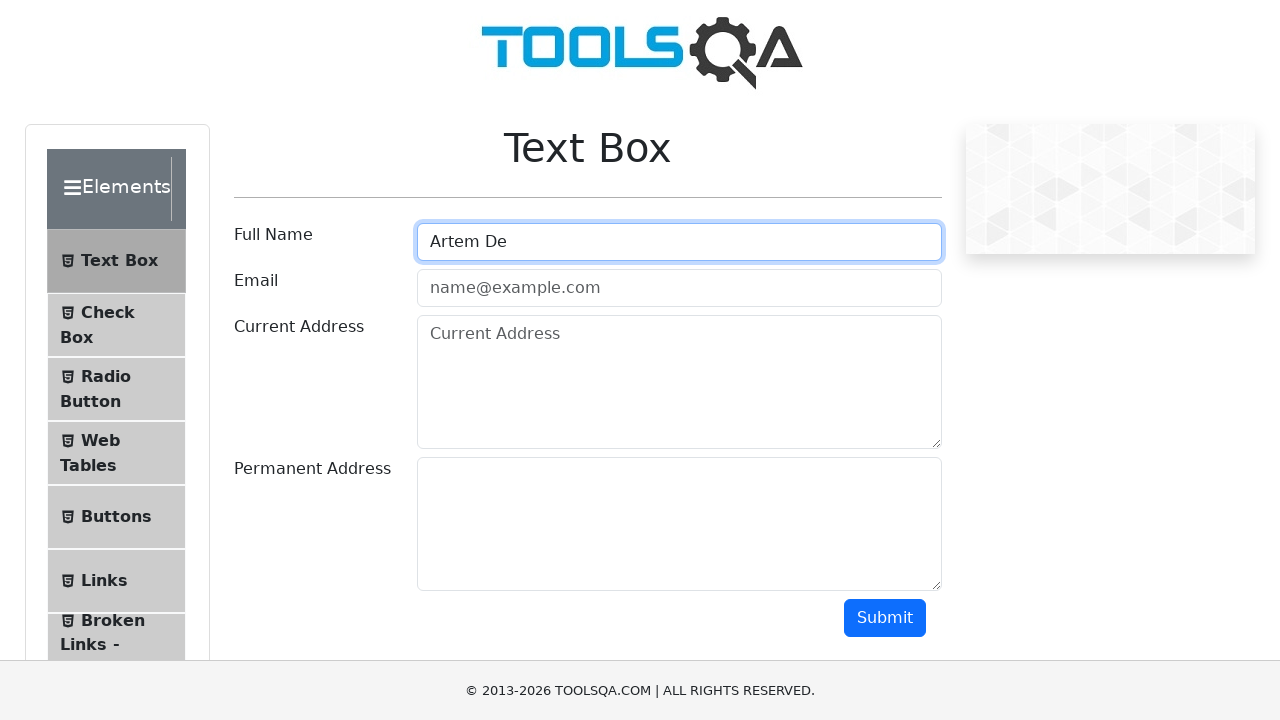

Filled email field with 'test@gmail.com' on #userEmail
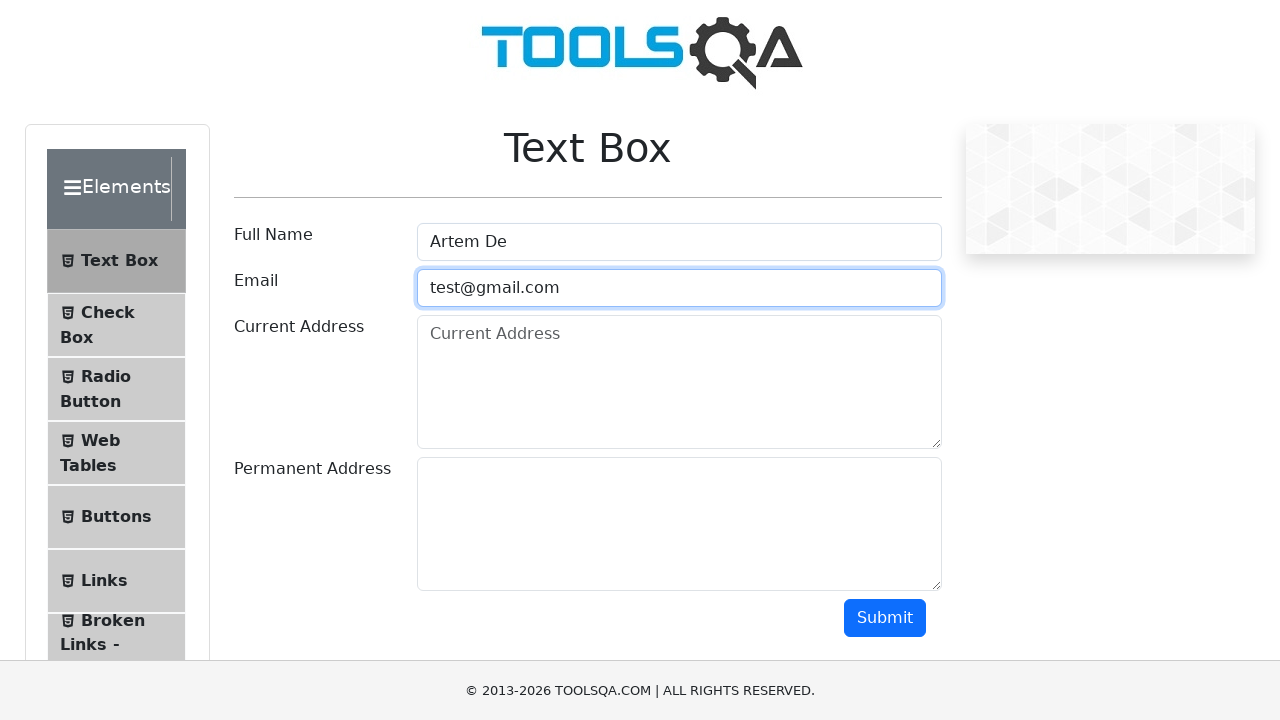

Filled current address field with '123 Main St, Anytown USA' on #currentAddress
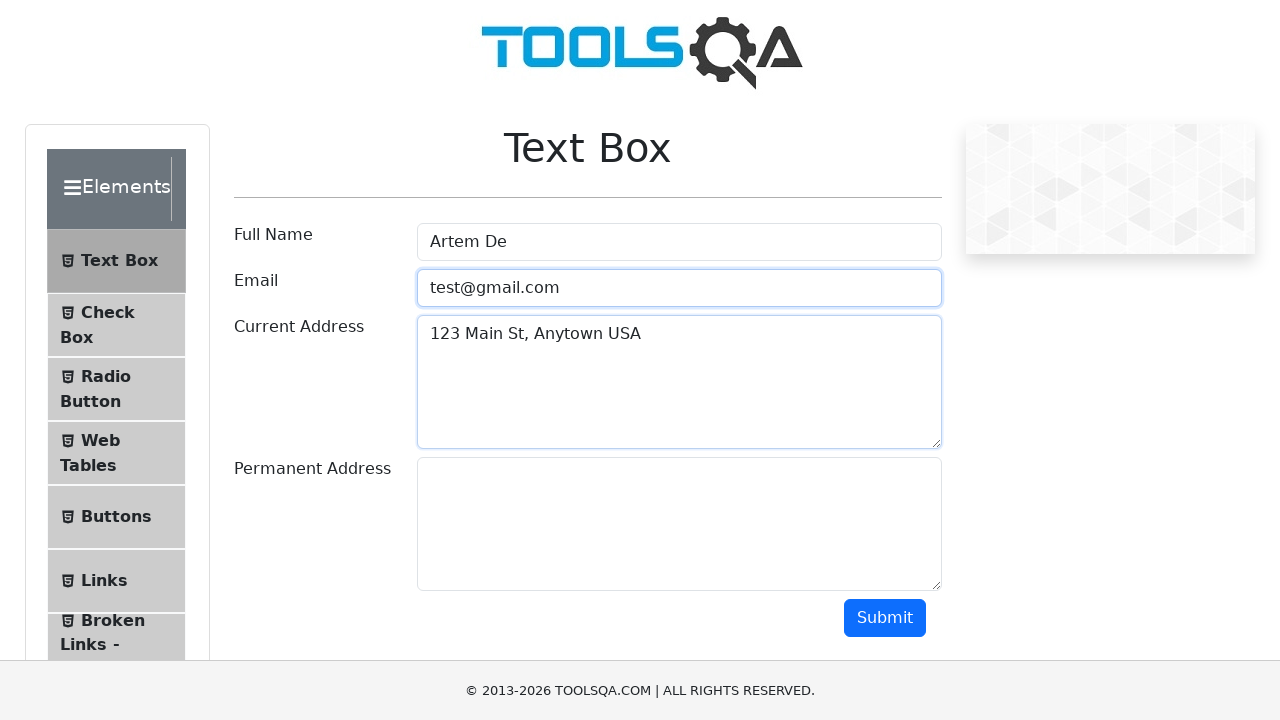

Filled permanent address field with '456 Oak St, Anytown USA' on #permanentAddress
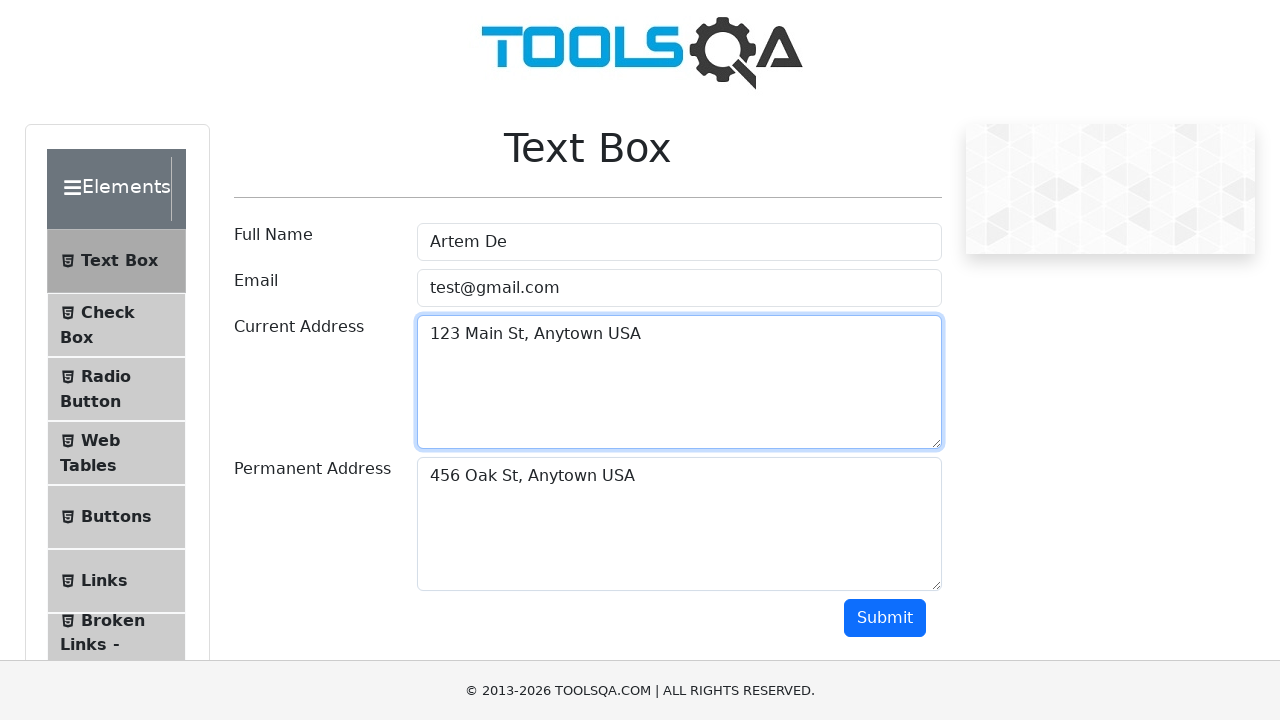

Clicked submit button to submit the form at (885, 618) on #submit
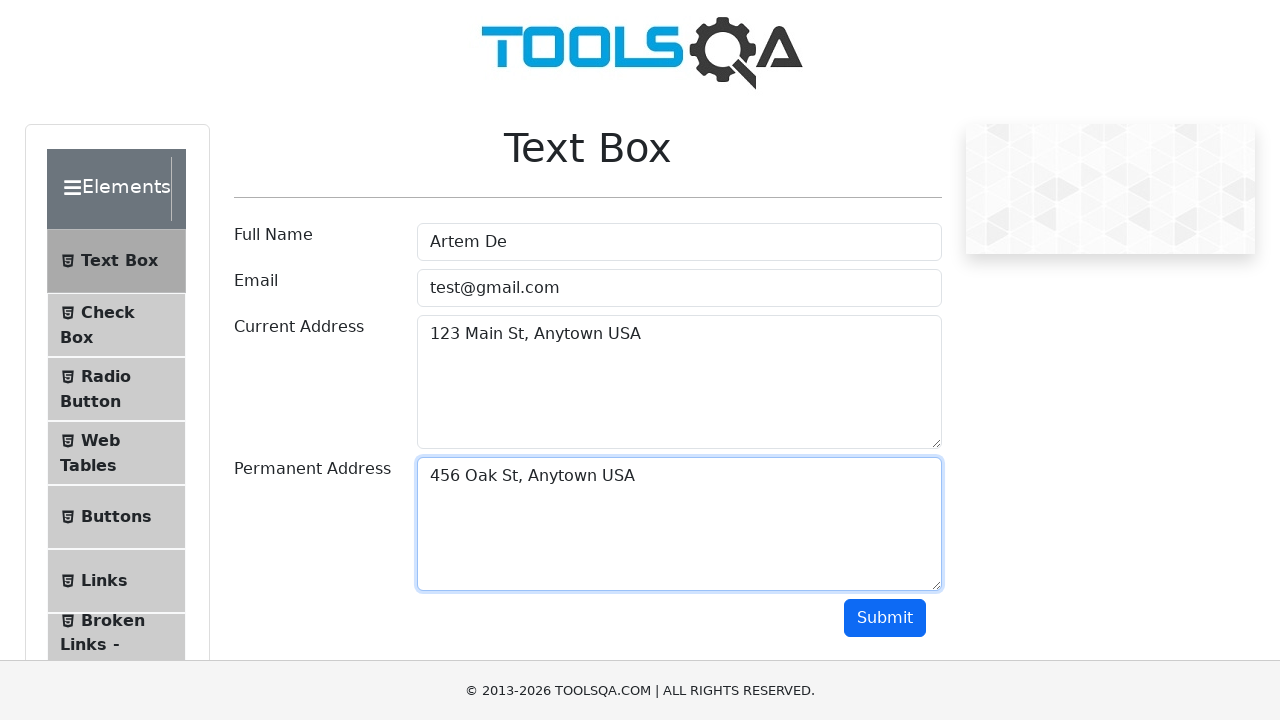

Form submission output appeared
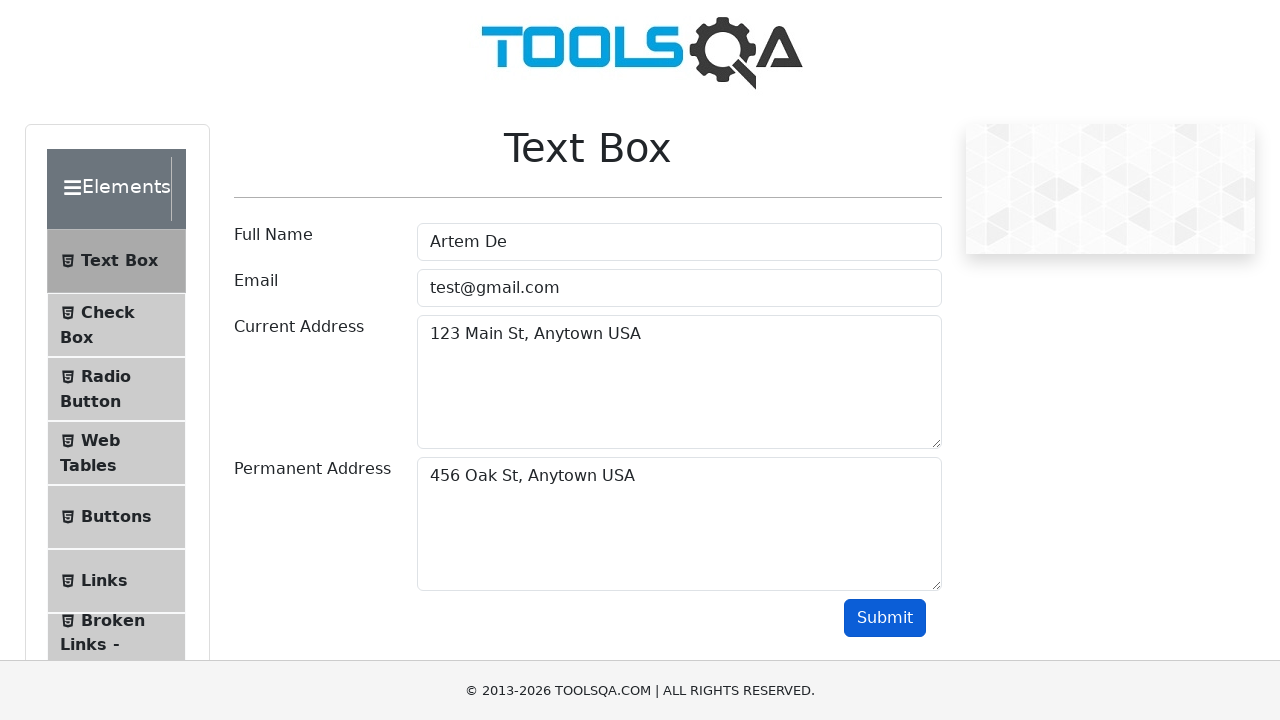

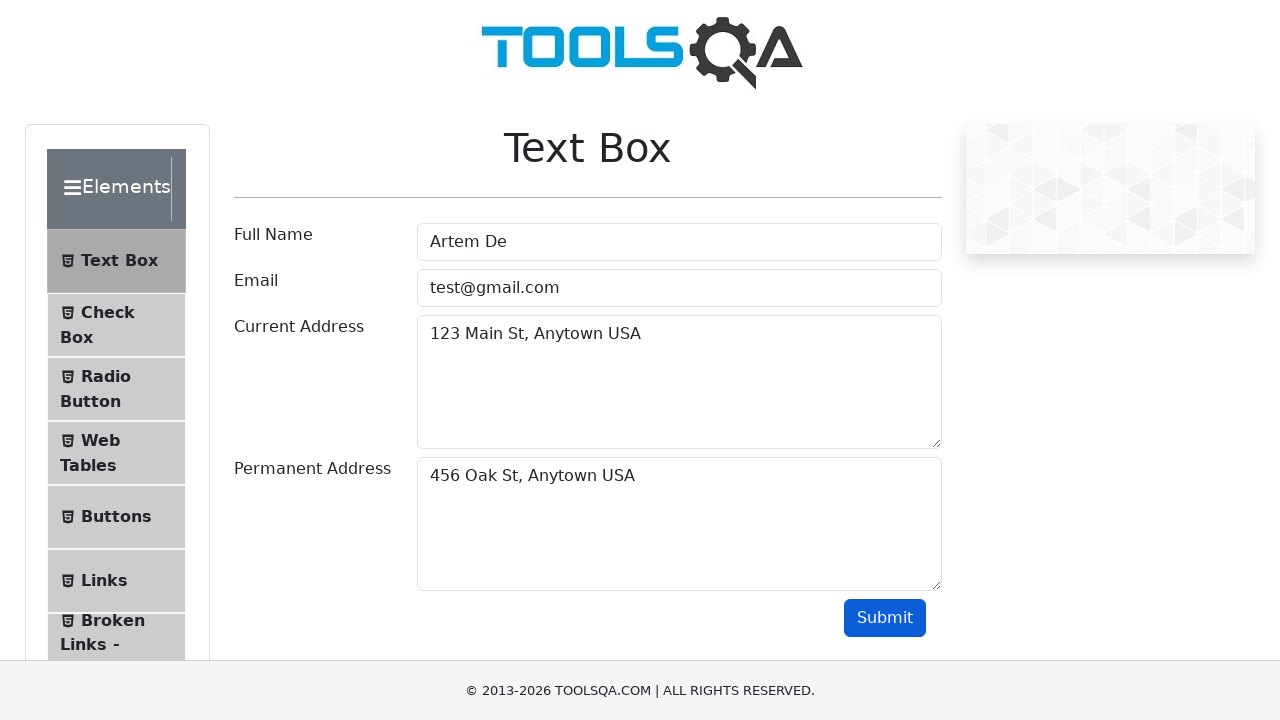